Verifies all paragraph elements with class 'image-caption' have the correct green color (#a6ff00)

Starting URL: https://mrjohn5on.github.io/project1.html

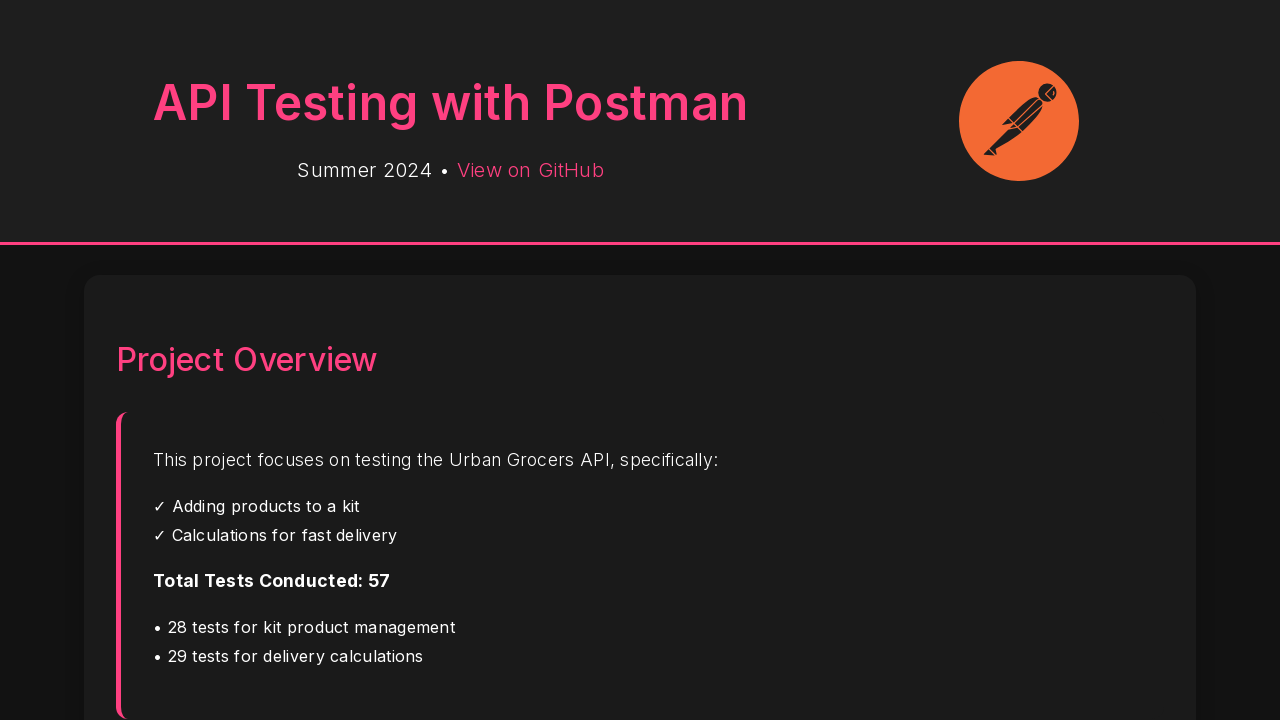

Navigated to project1.html
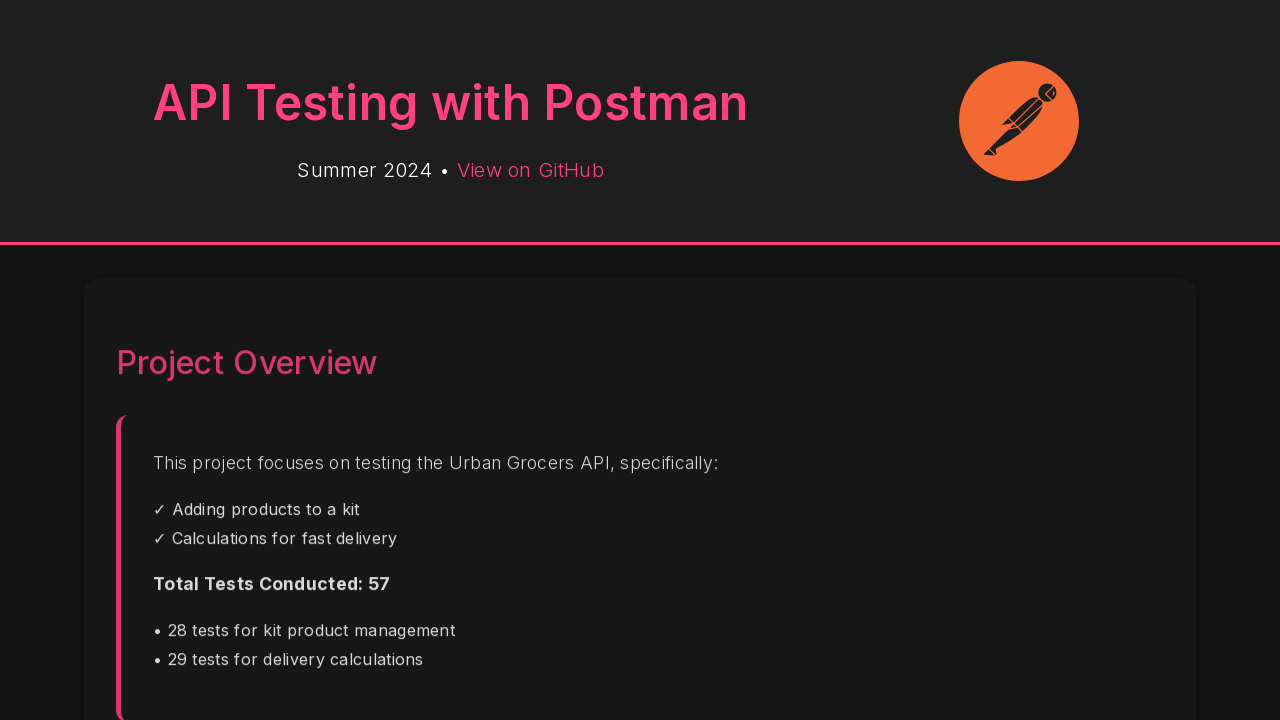

Located all paragraph elements with class 'image-caption'
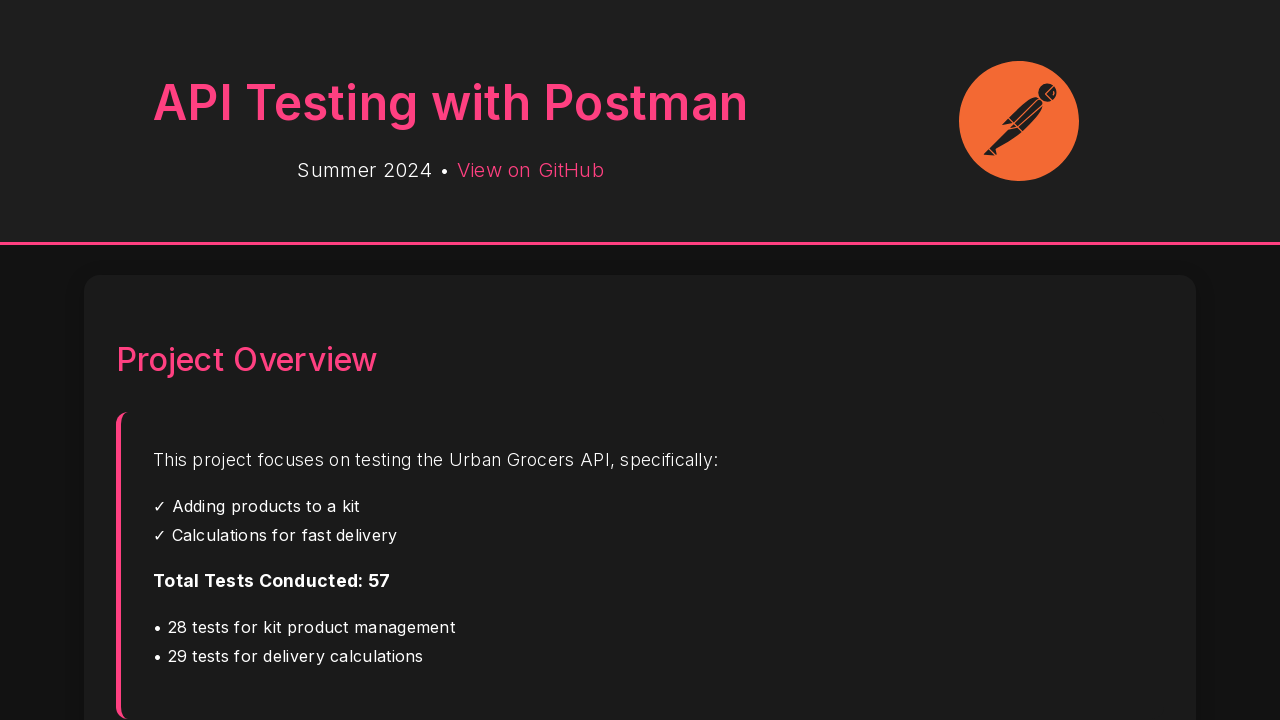

Found 0 image caption elements
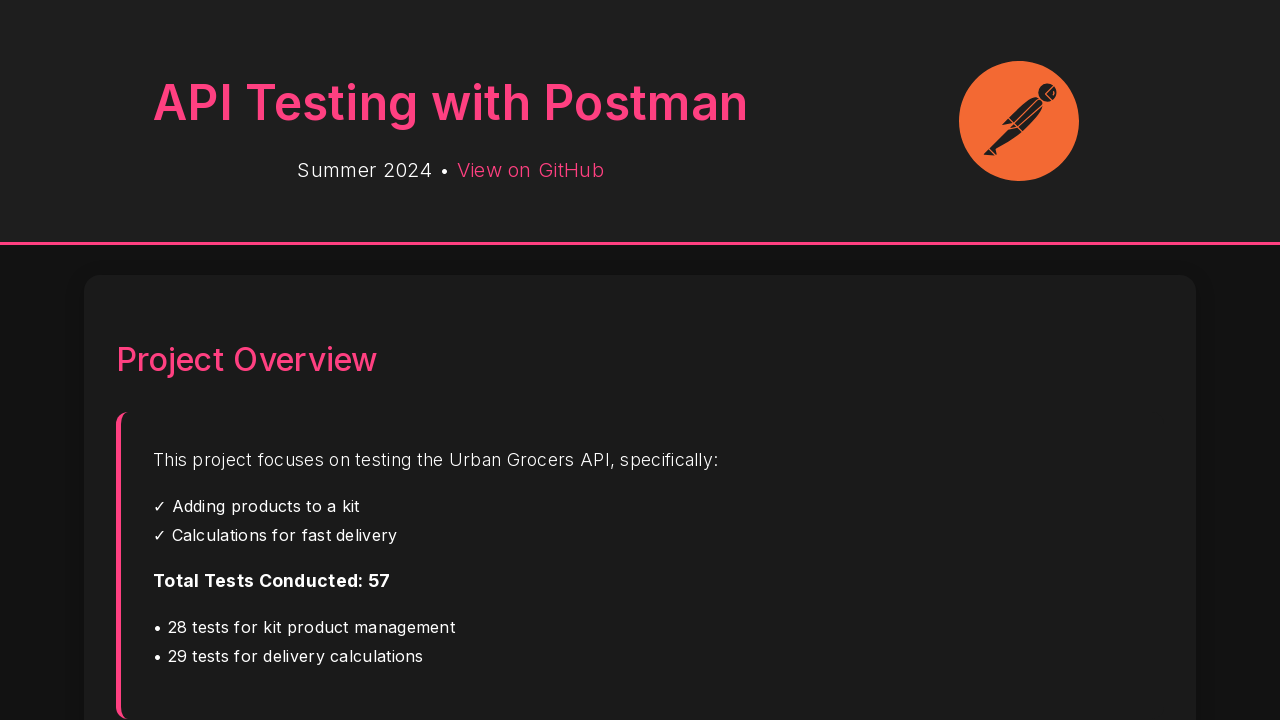

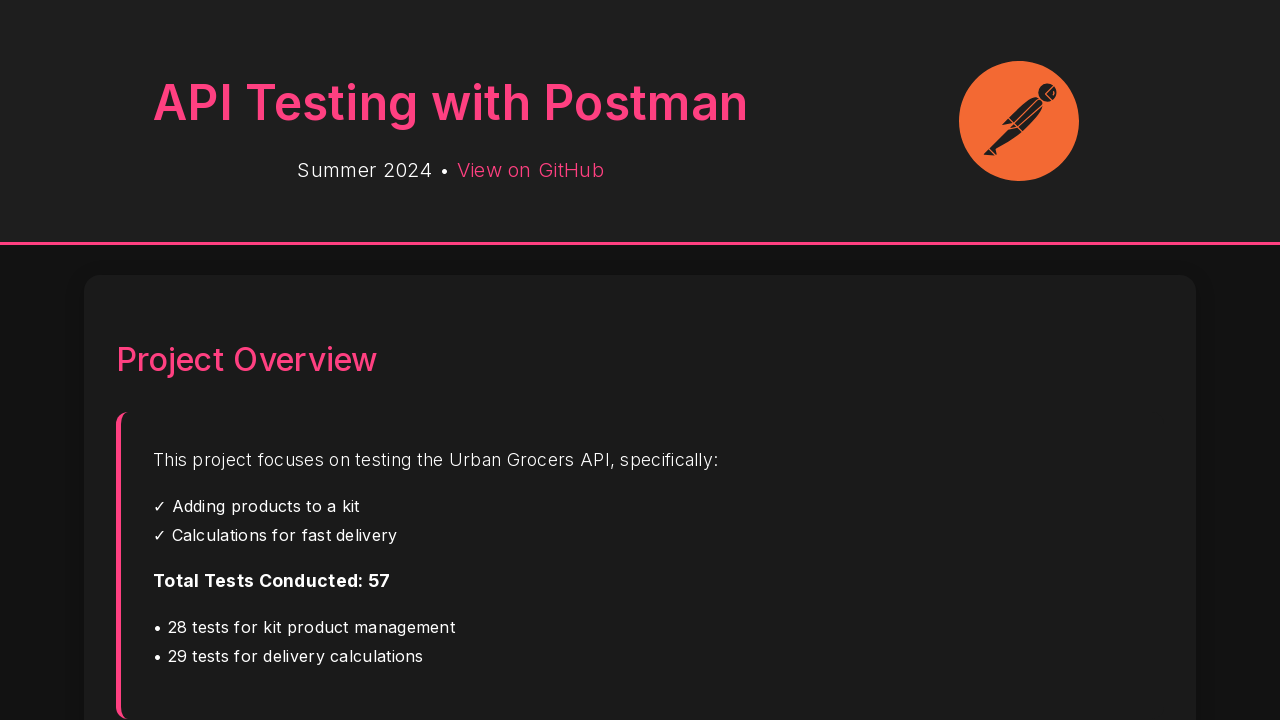